Tests that the theme toggle button is visible and can be clicked to change the theme

Starting URL: https://aicrafter.info

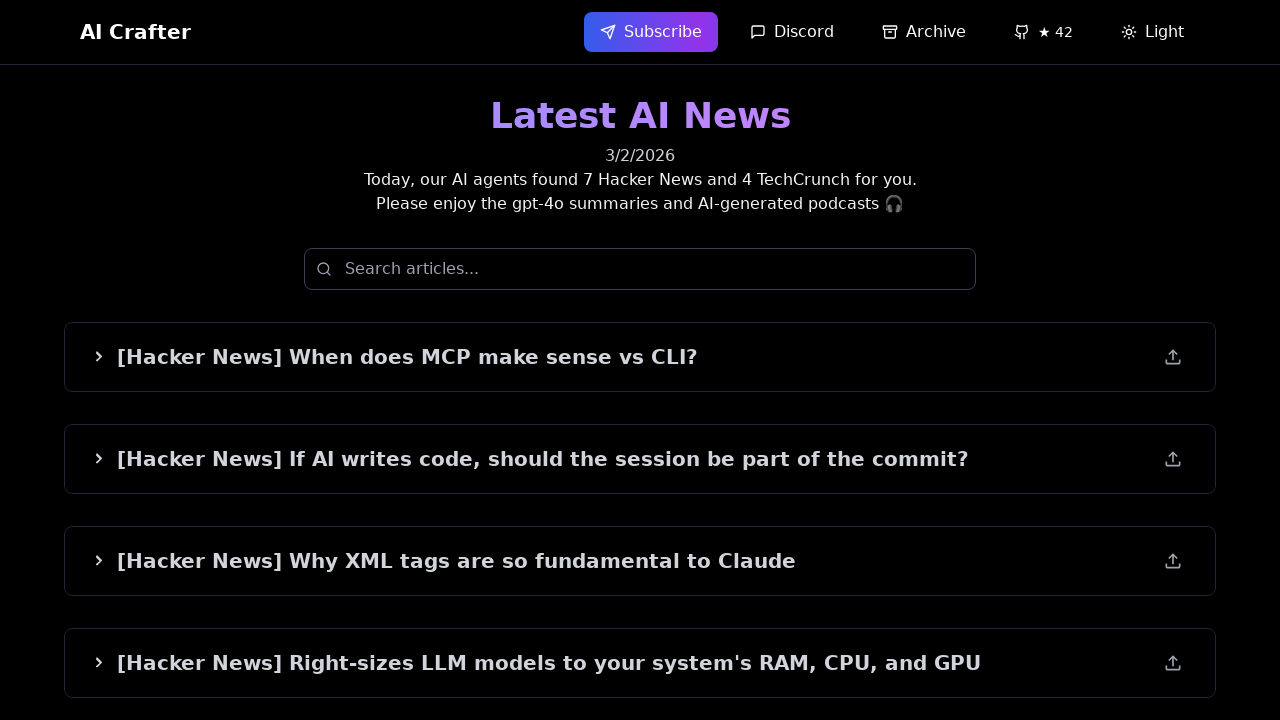

Navigated to https://aicrafter.info
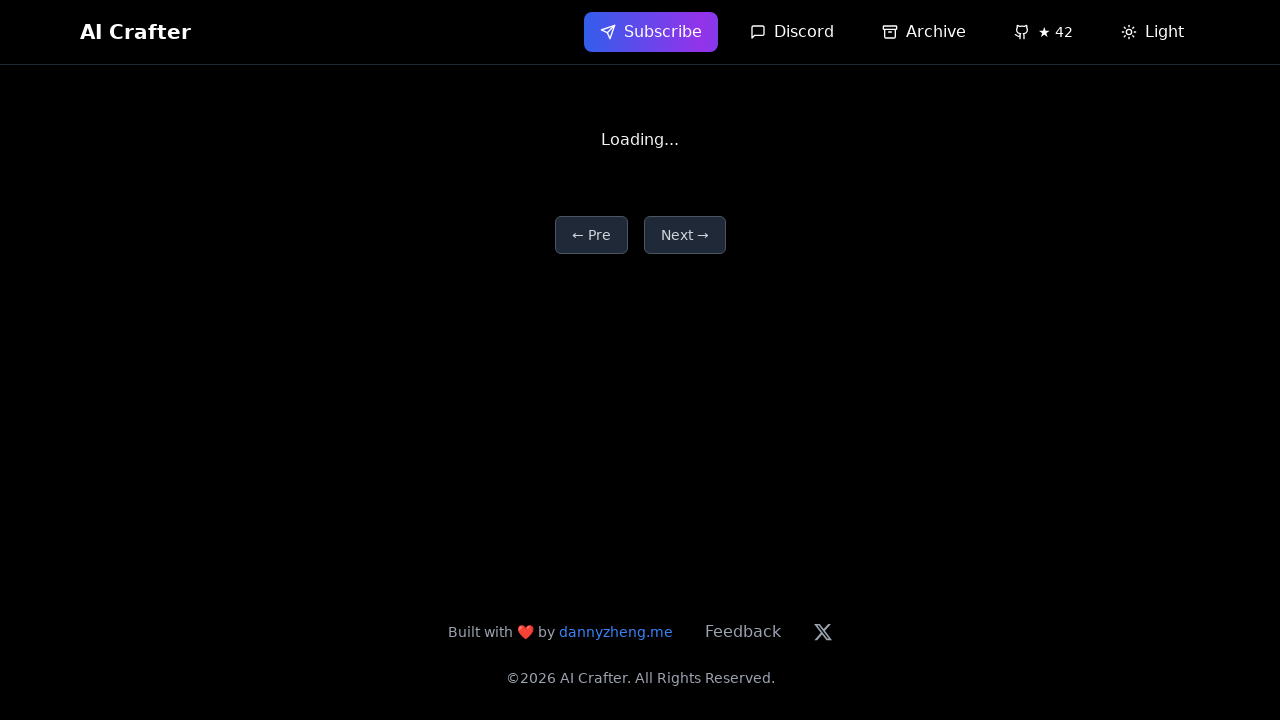

Located theme toggle button by test ID
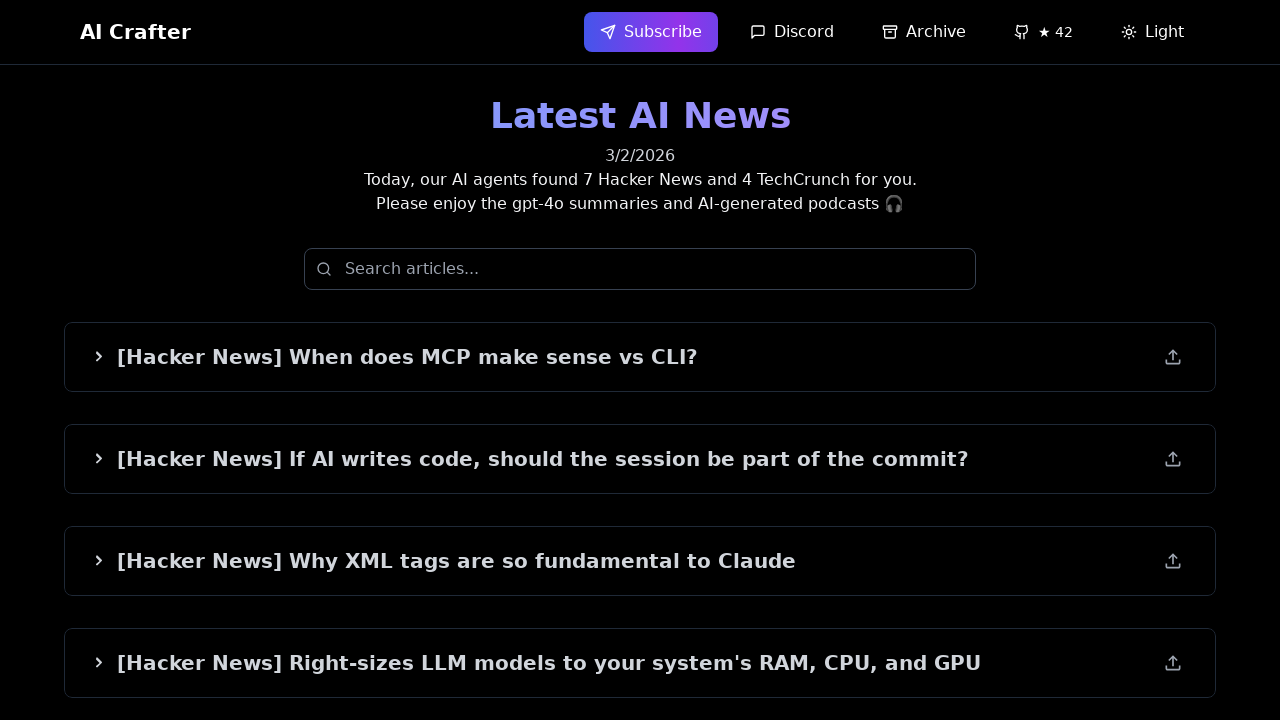

Theme toggle button became visible
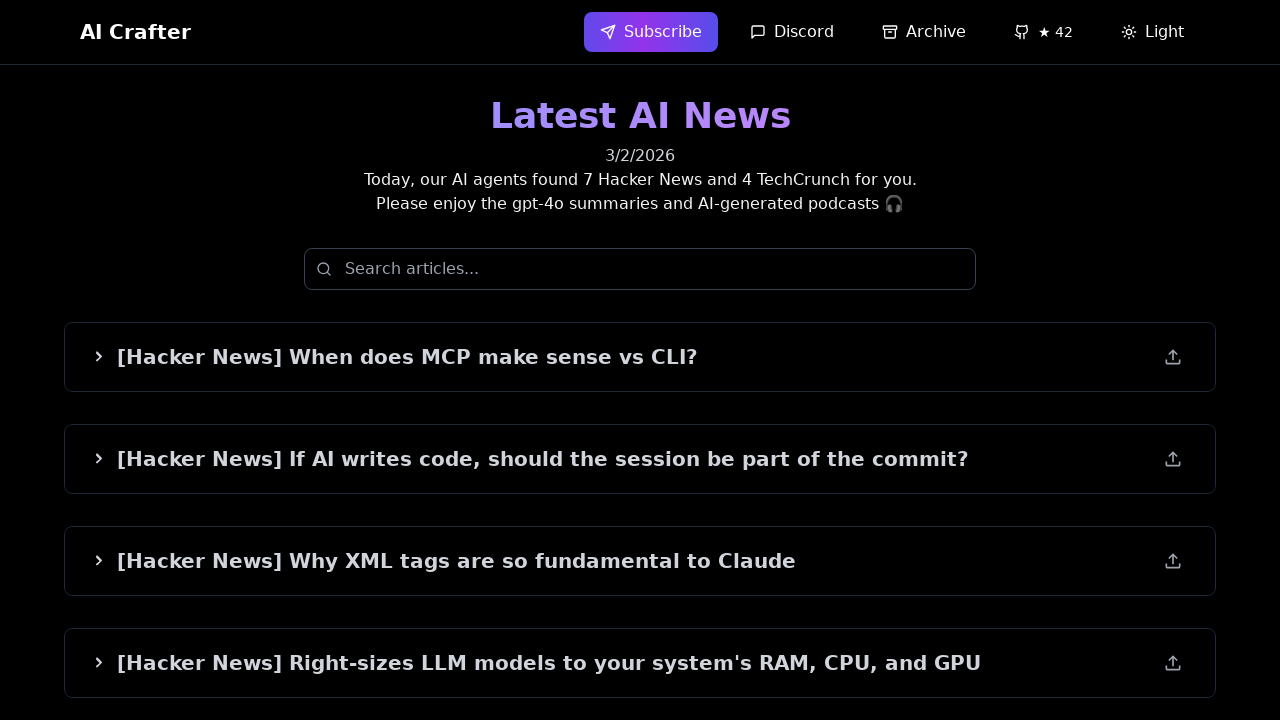

Verified theme toggle button is enabled
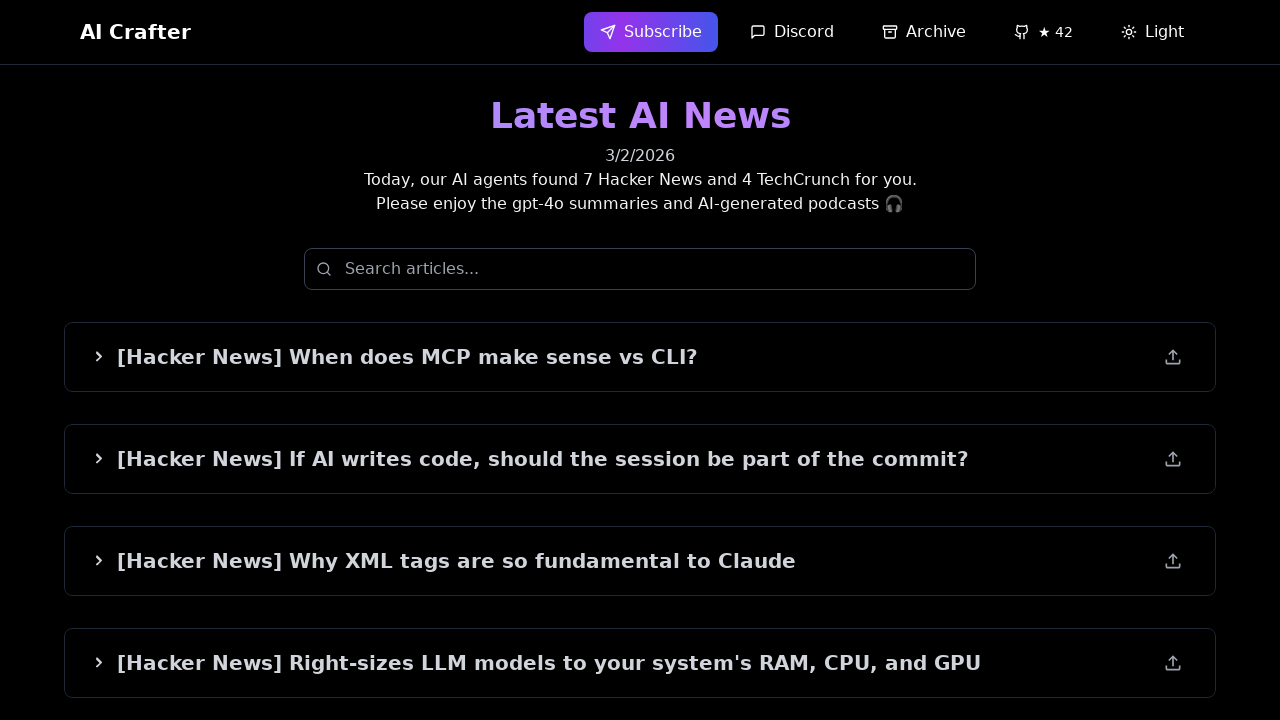

Located initial theme icon (sun or moon)
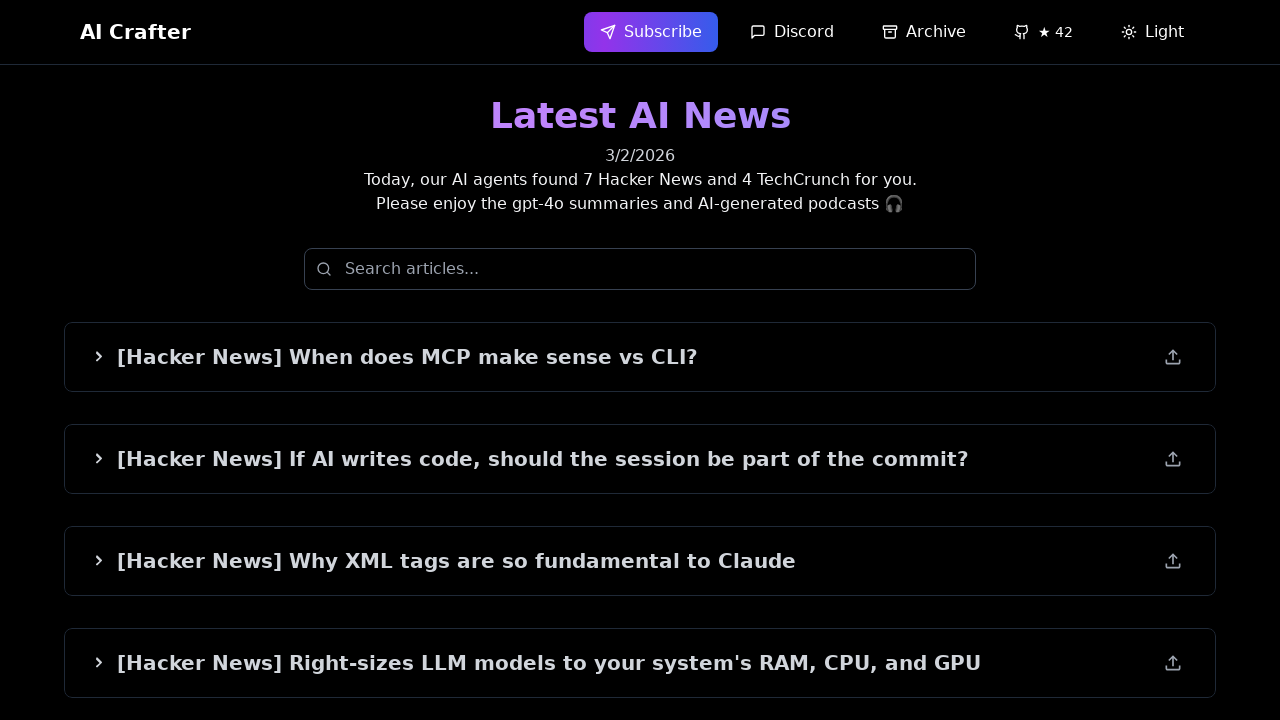

Initial theme icon is visible
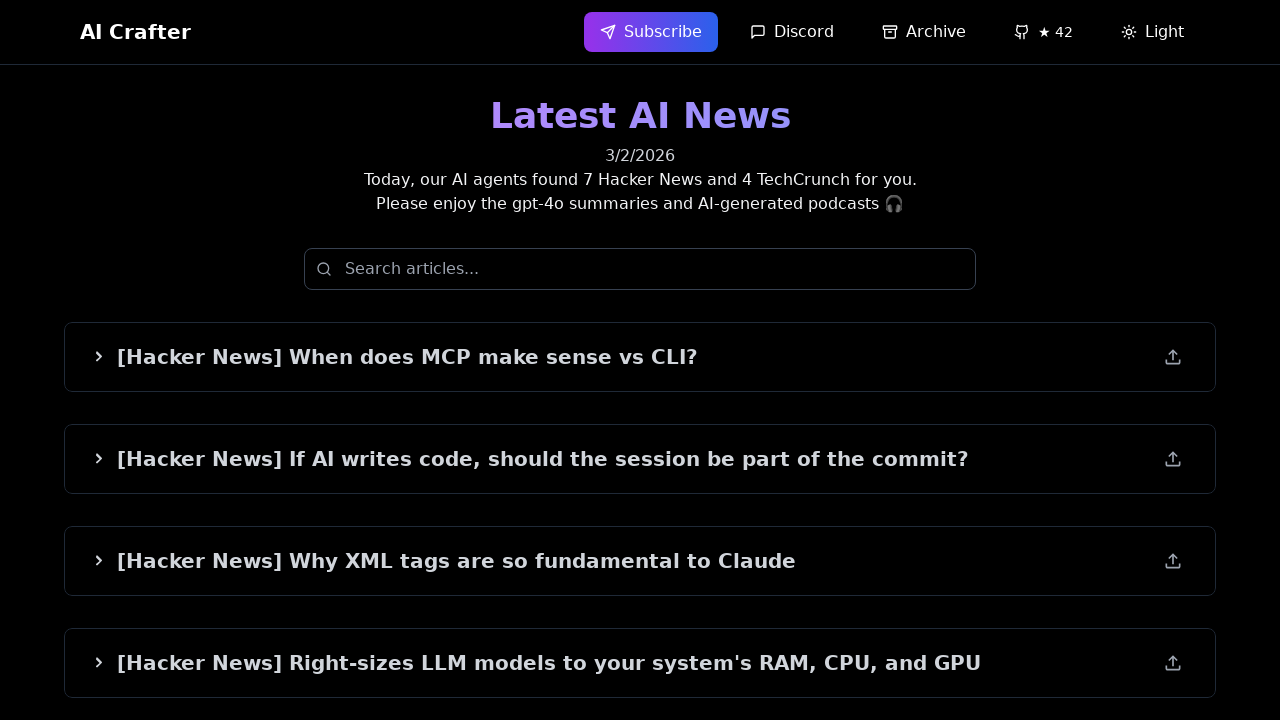

Clicked theme toggle button to change theme at (1152, 32) on internal:testid=[data-testid="theme-toggle"s] >> nth=0
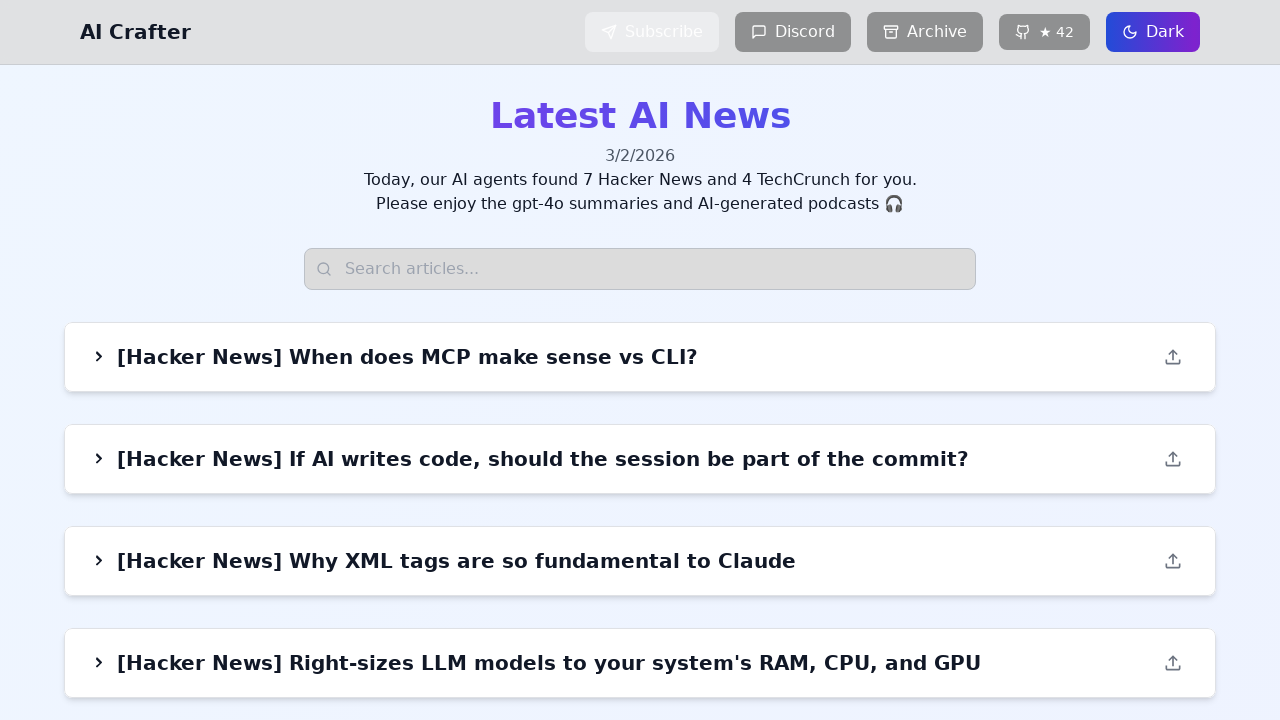

Waited 500ms for theme change animation
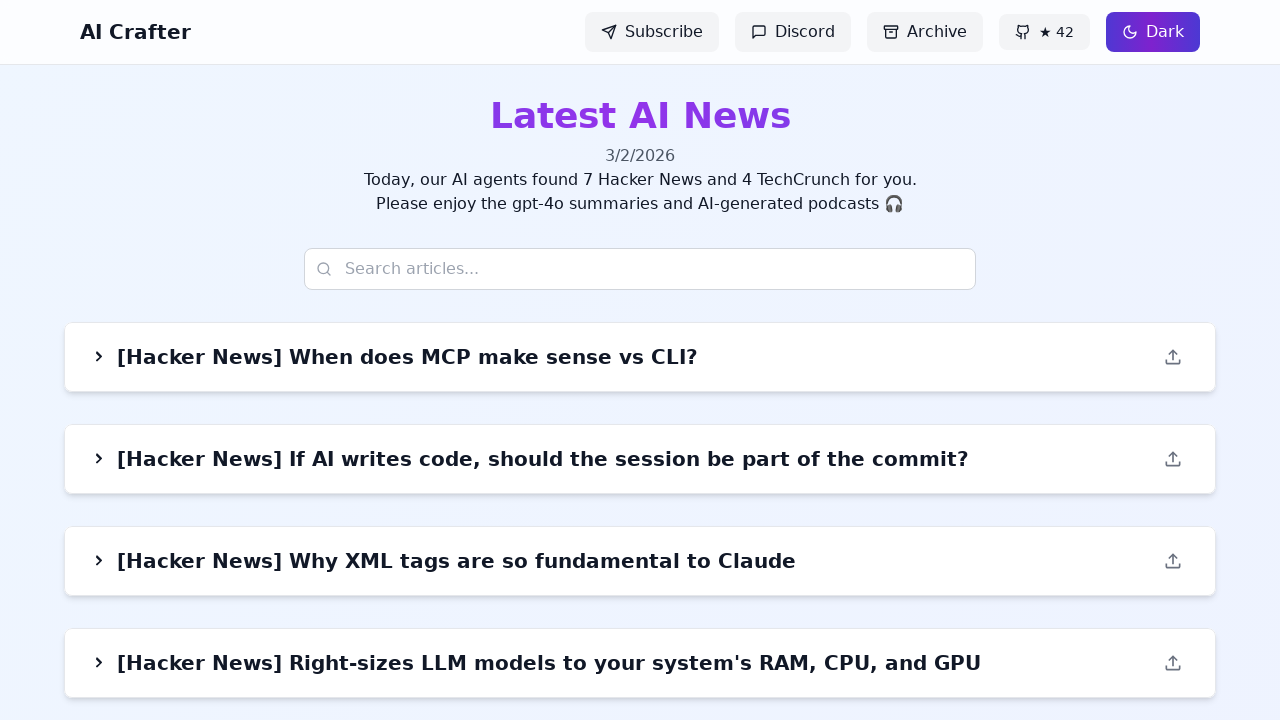

Located theme icon after toggle
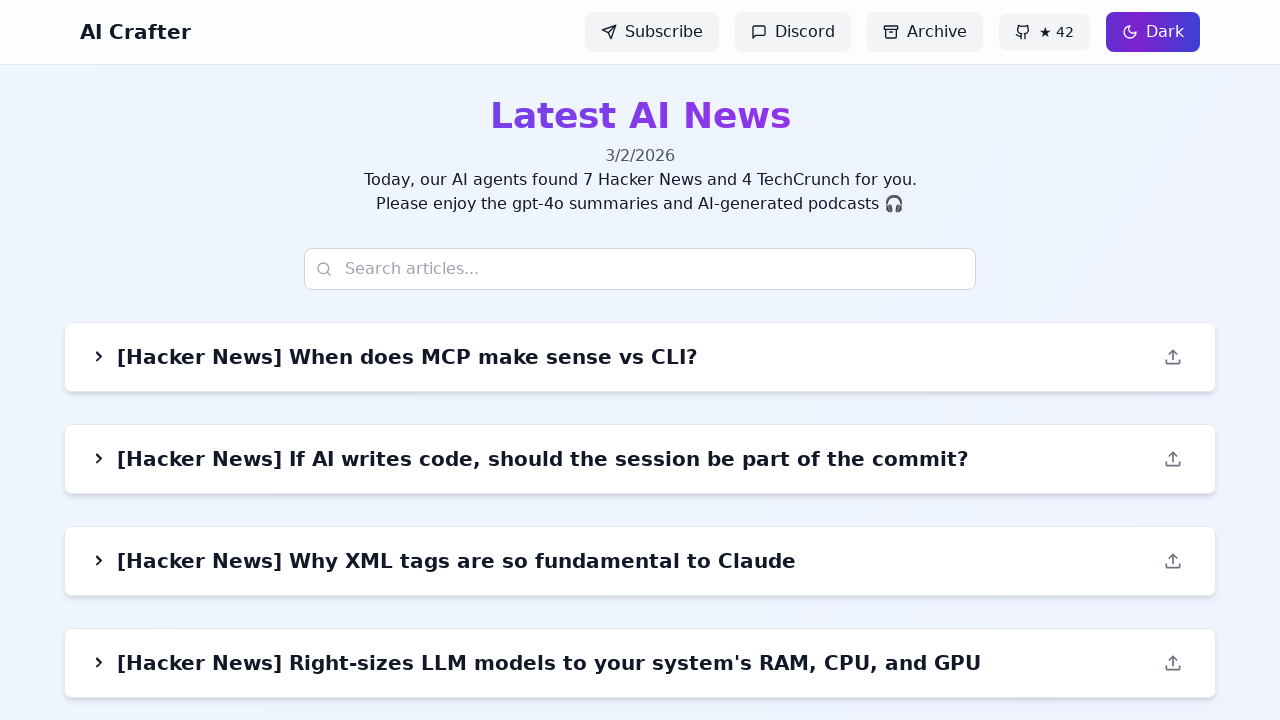

Verified theme icon is visible after toggle - theme change successful
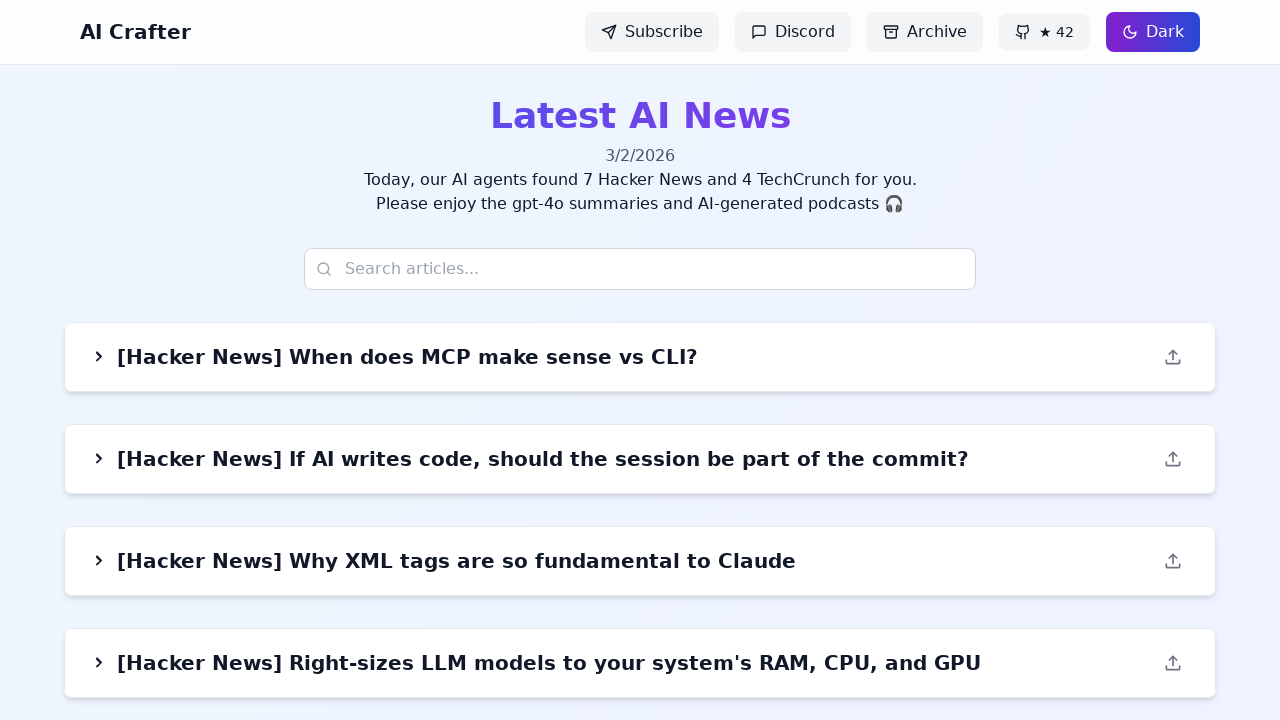

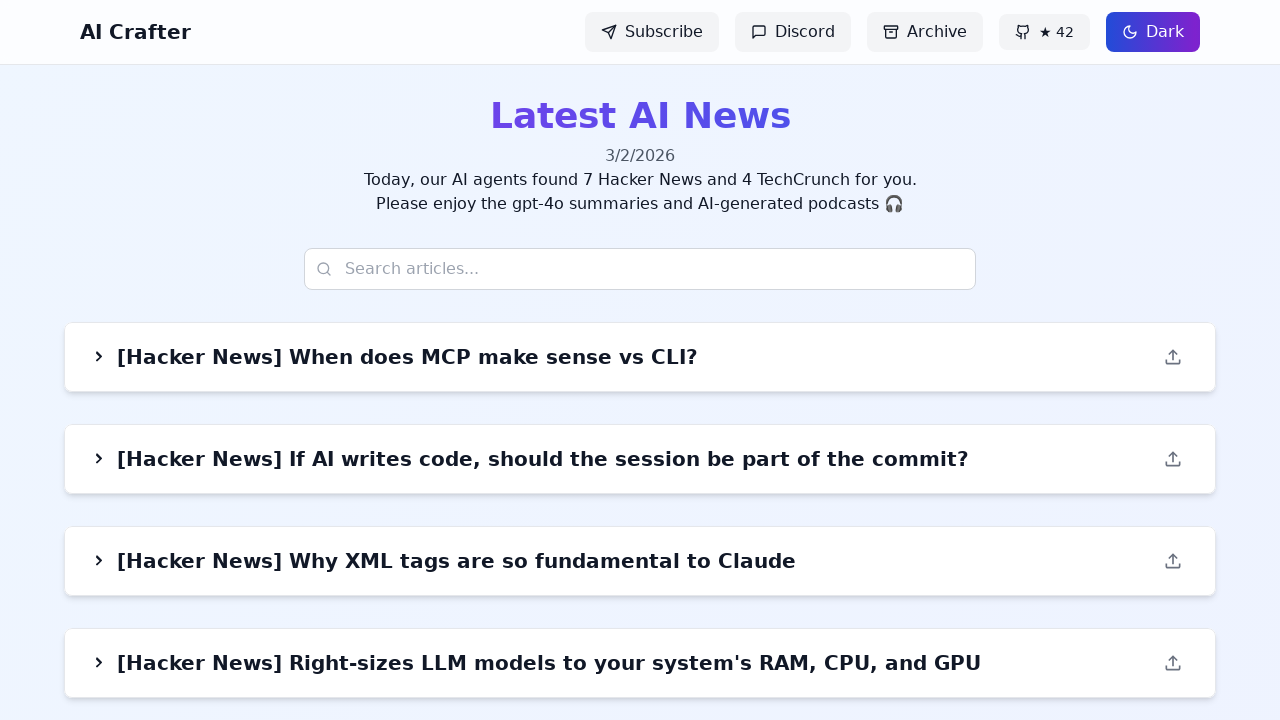